Tests iframe interaction on W3Schools editor by switching to iframe, clicking a button inside it, then switching back to main page to click theme change button

Starting URL: https://www.w3schools.com/js/tryit.asp?filename=tryjs_myfirst

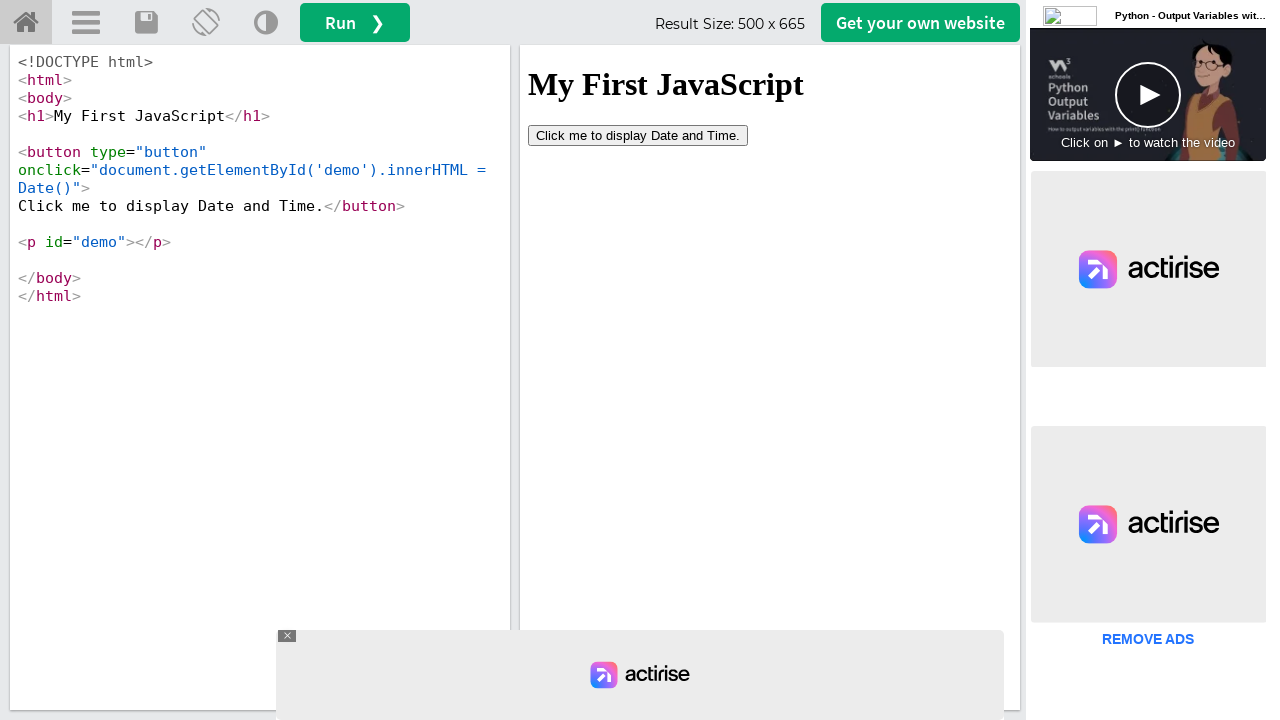

Waited for iframe #iframeResult to be available
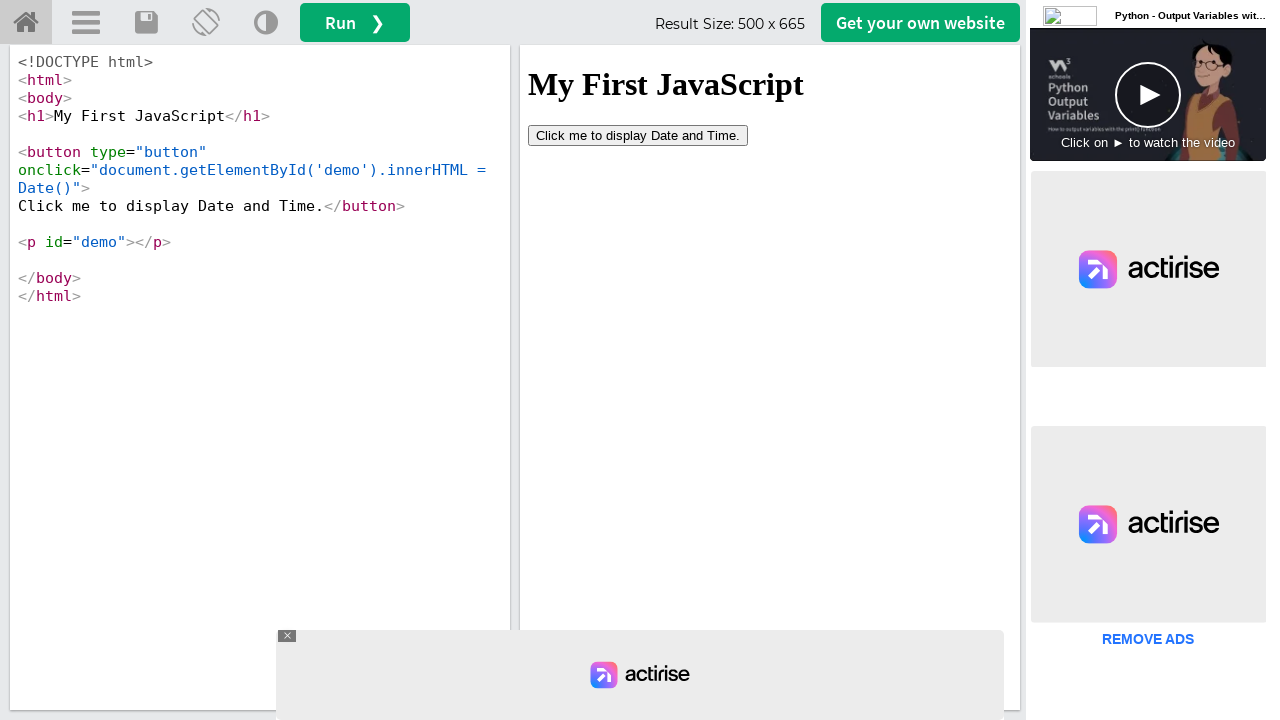

Located iframe #iframeResult
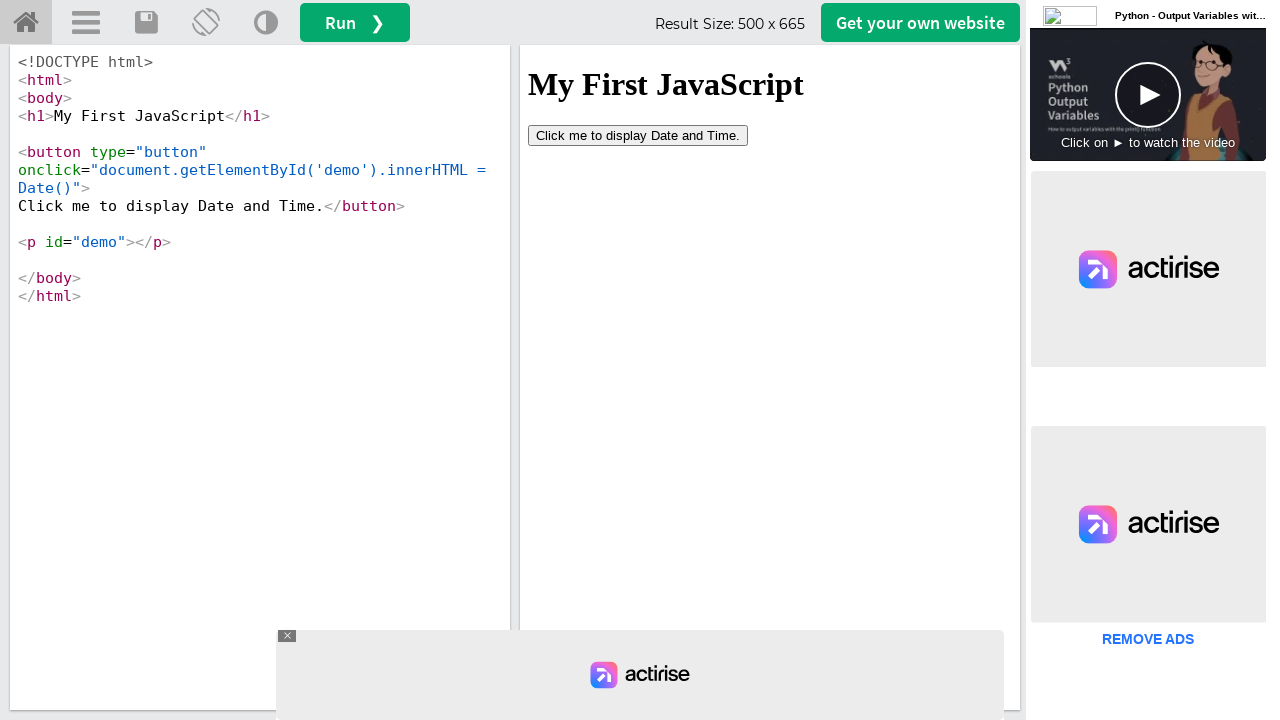

Clicked button inside iframe at (638, 135) on iframe#iframeResult >> internal:control=enter-frame >> button[type='button']
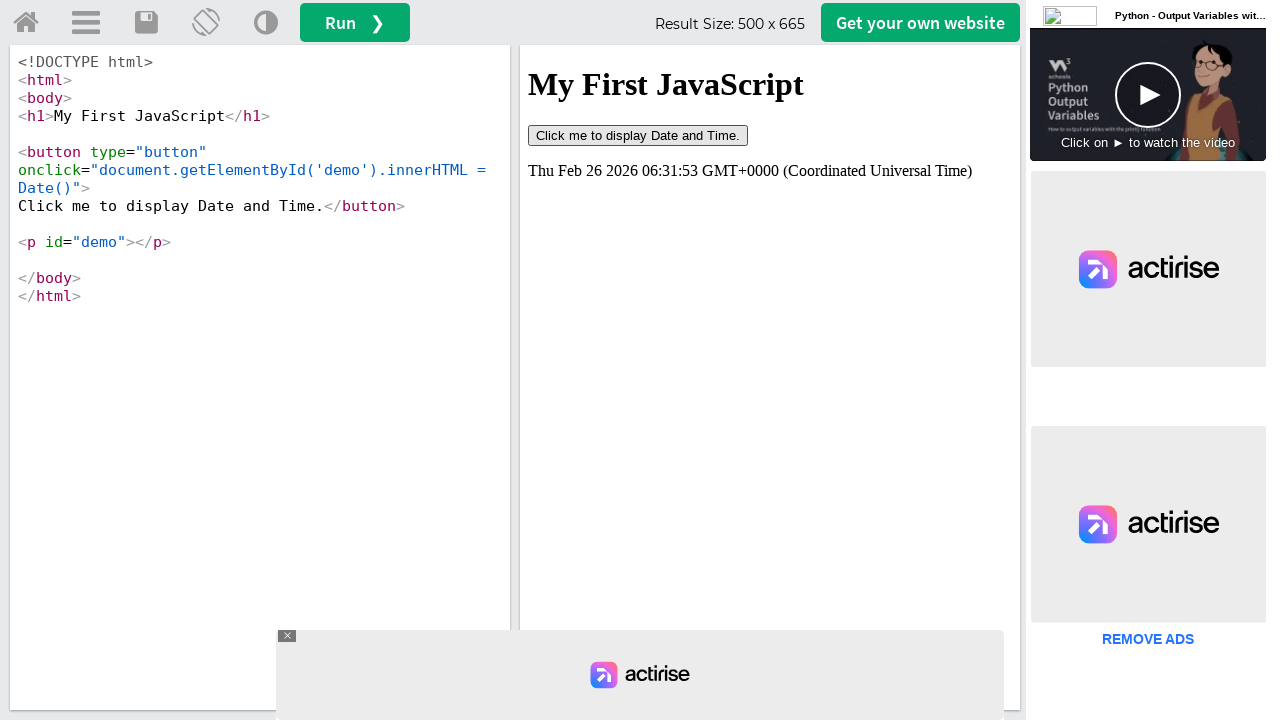

Clicked theme change button on main page at (266, 23) on a[title='Change Theme']
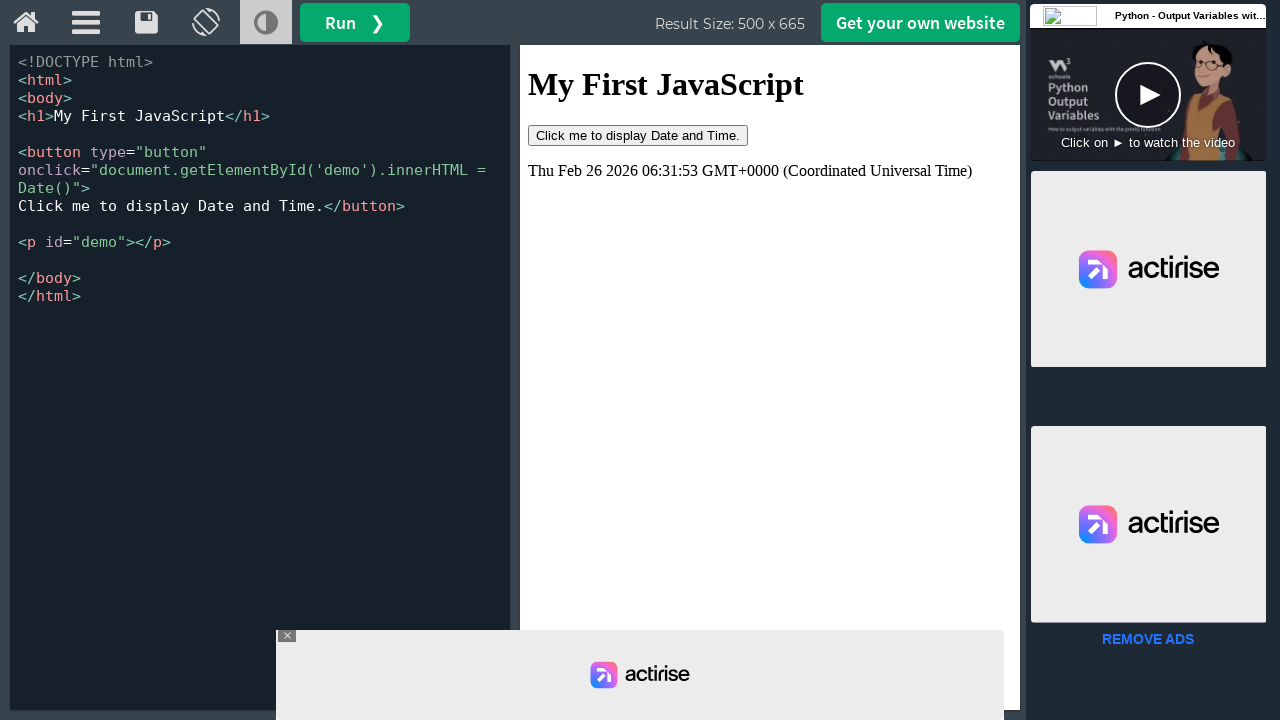

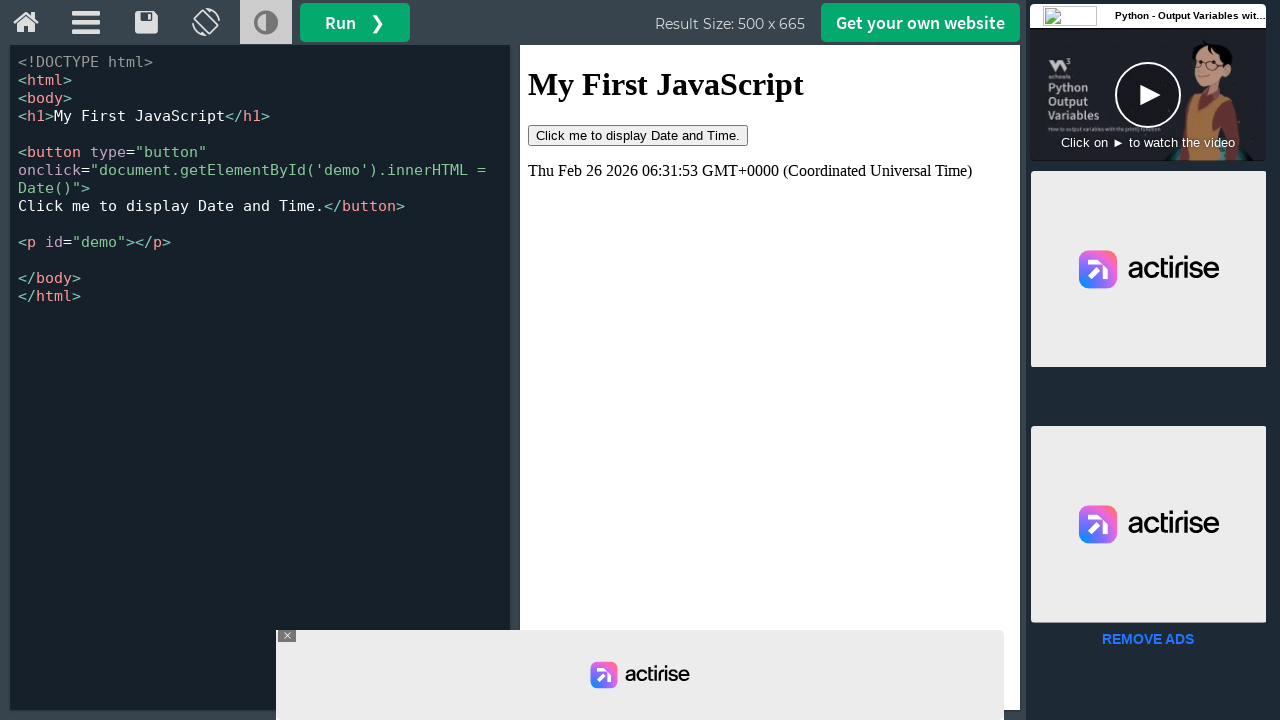